Tests that clicking the Due column header sorts the table data in ascending order by verifying the values are properly ordered.

Starting URL: http://the-internet.herokuapp.com/tables

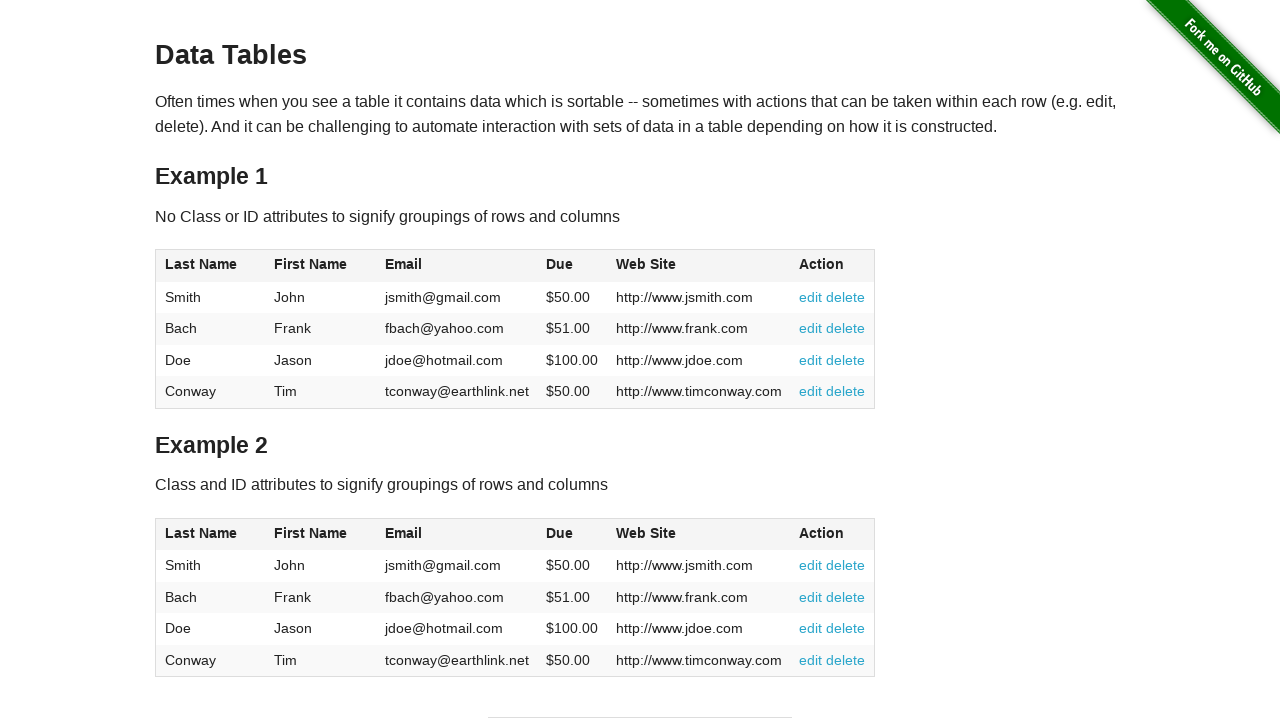

Clicked Due column header to sort in ascending order at (572, 266) on #table1 thead tr th:nth-of-type(4)
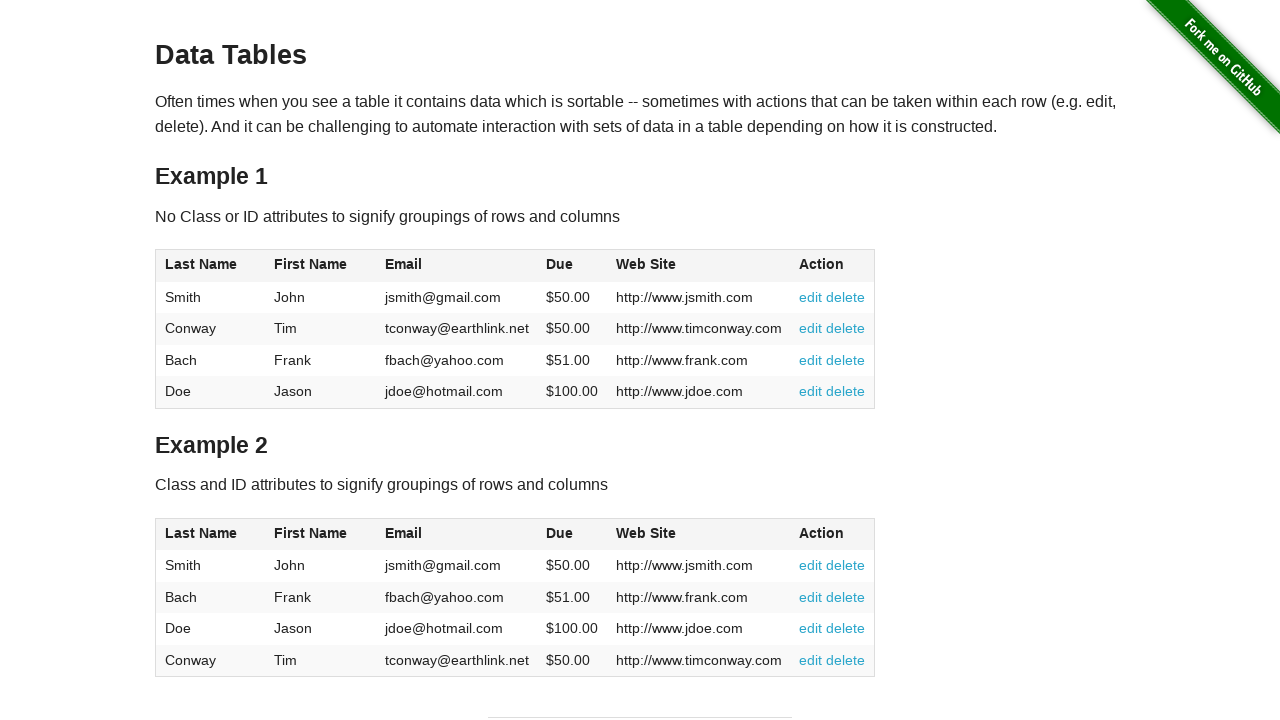

Due column data is present and visible
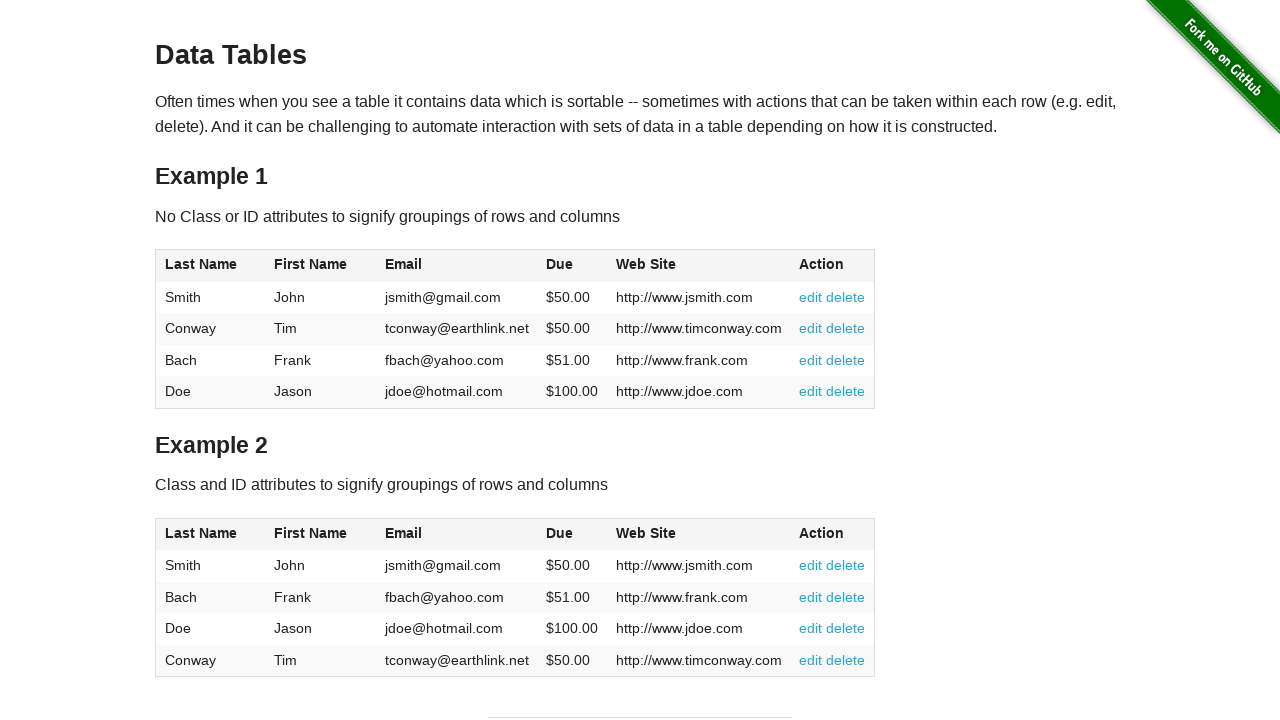

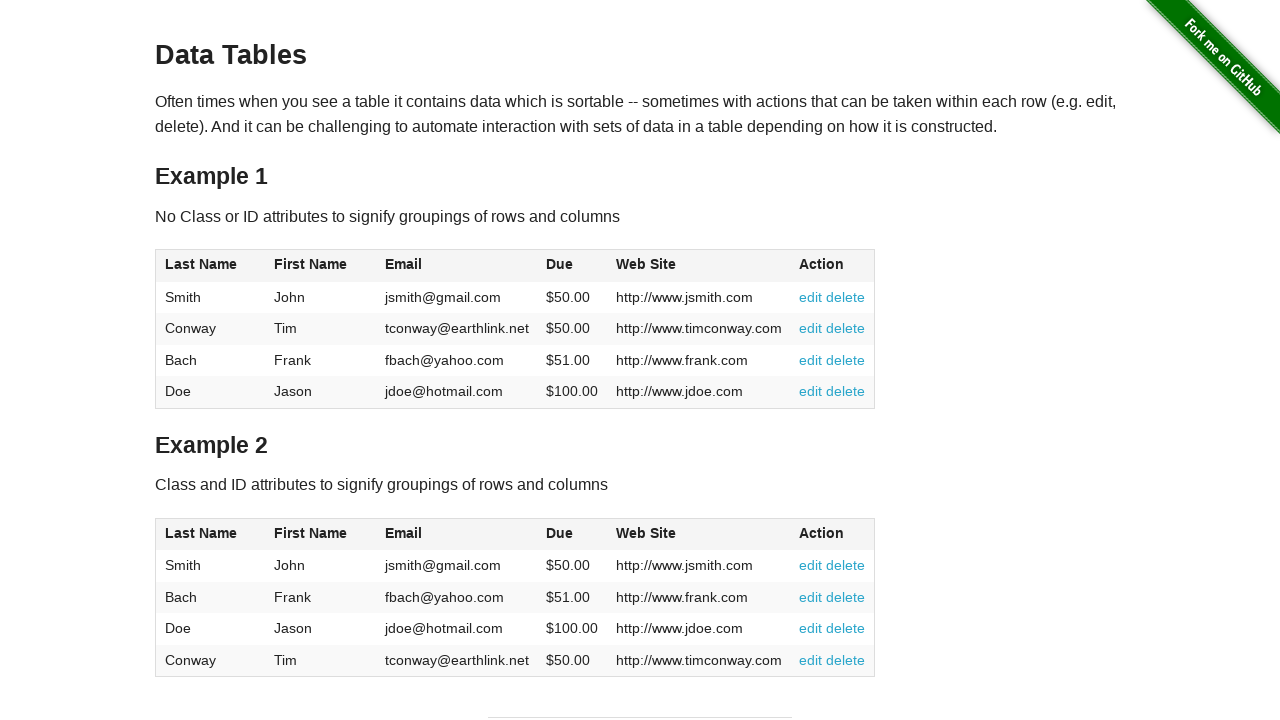